Tests keyboard and mouse interactions on a form by clicking an input field, typing text, clicking a button, then clearing and clicking again with empty input.

Starting URL: https://formy-project.herokuapp.com/keypress

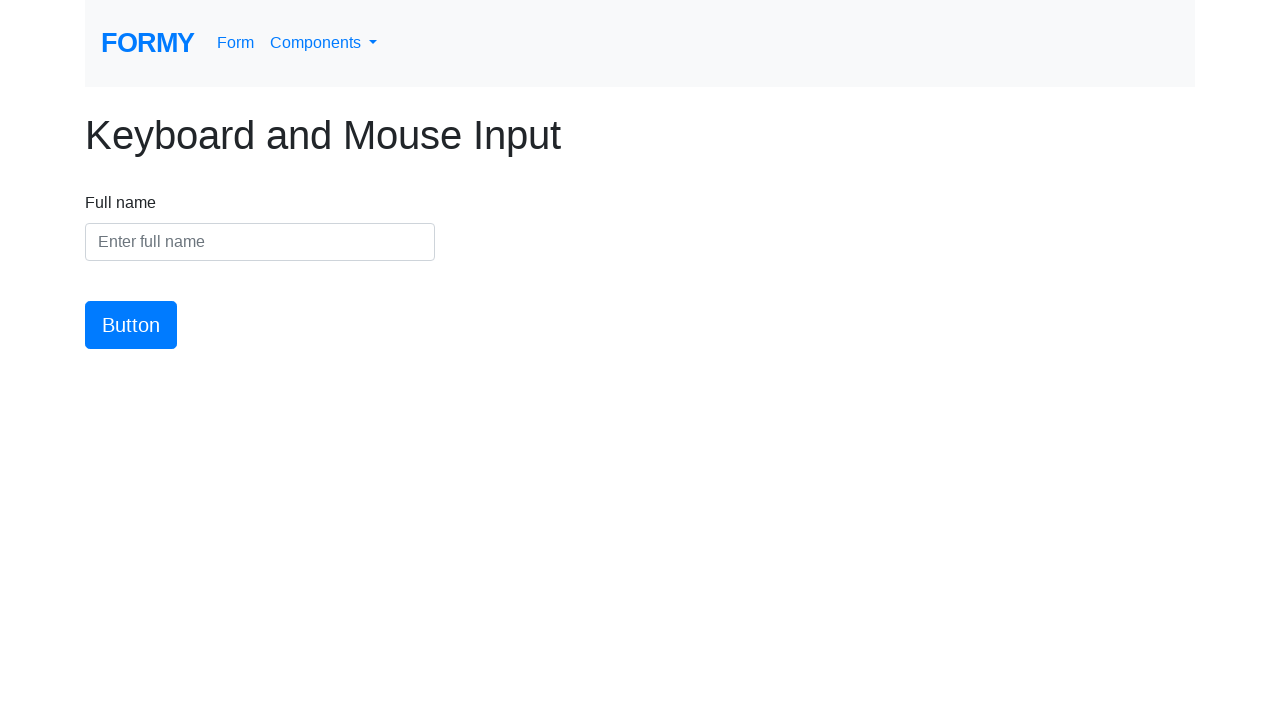

Clicked on the name input field at (260, 242) on #name
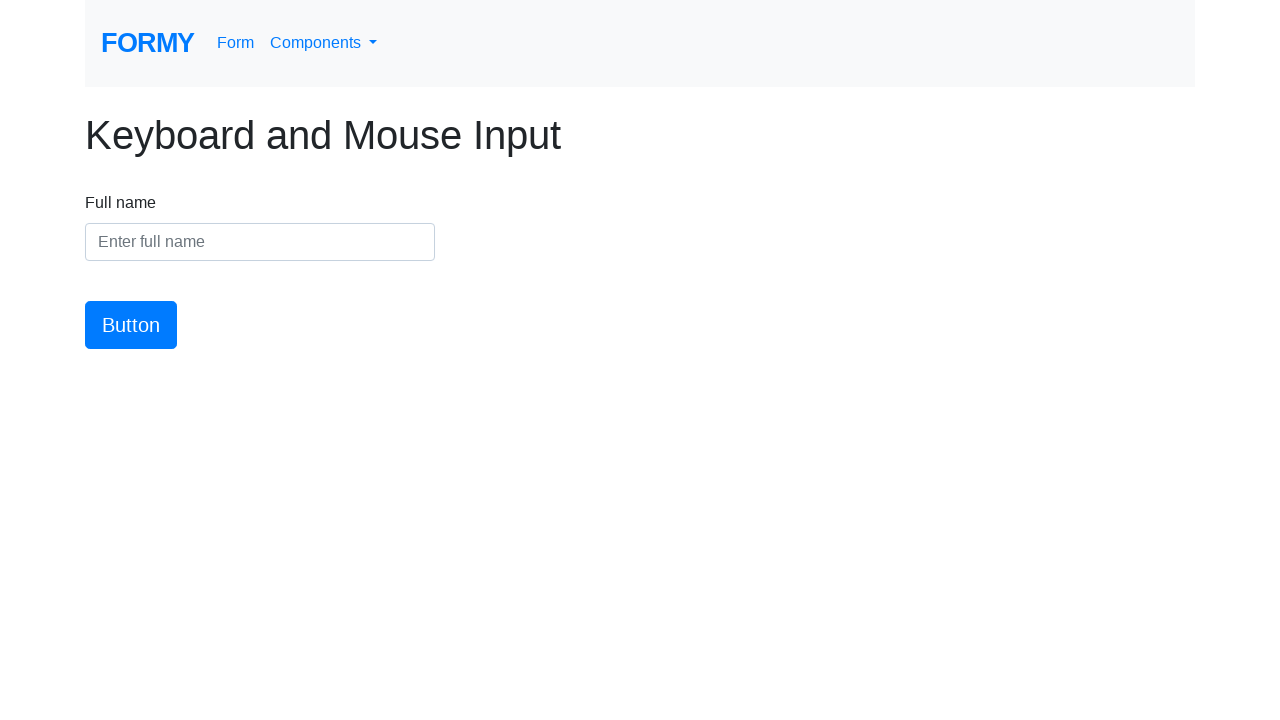

Cleared the name input field on #name
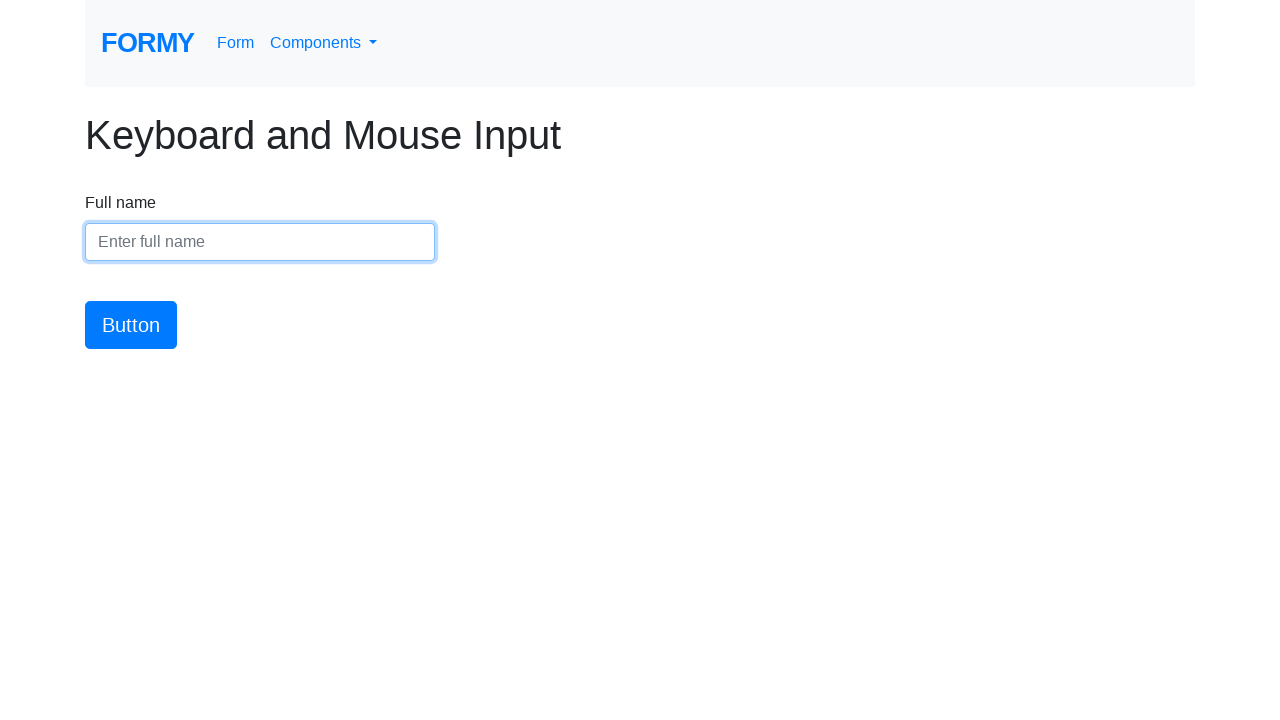

Typed 'dwadawawdawwa' into the name input field on #name
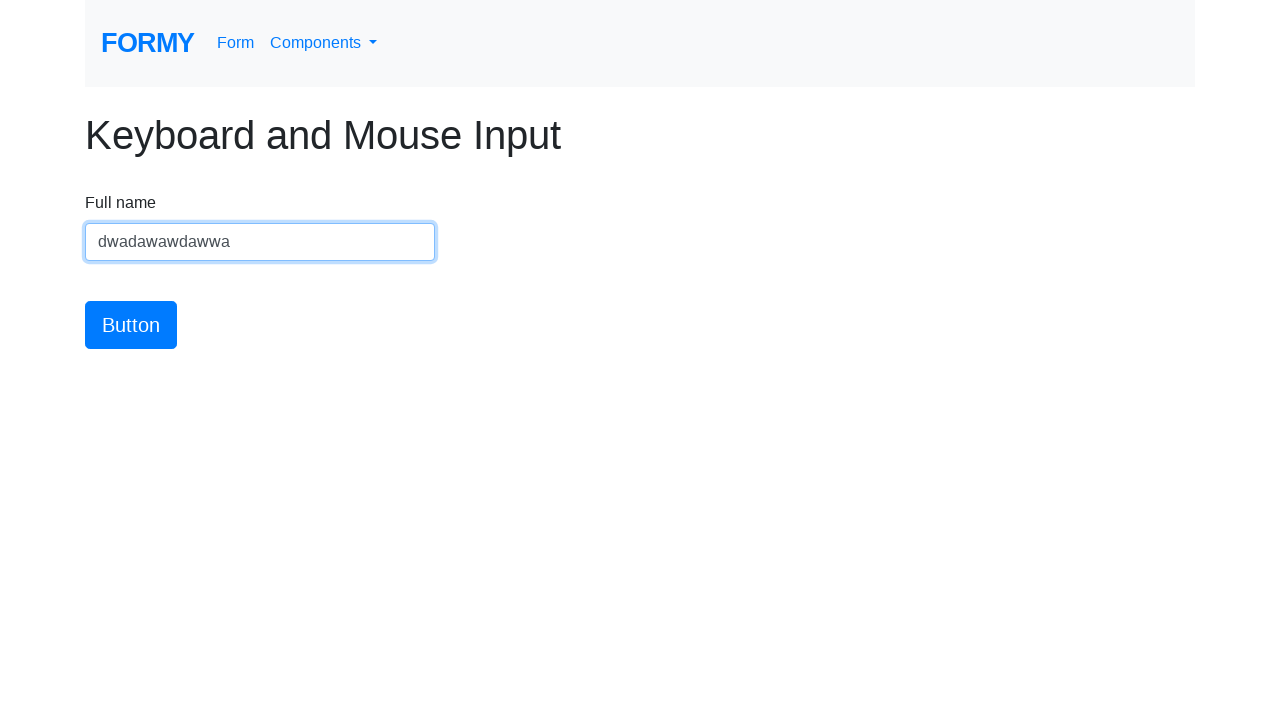

Clicked the submit button at (131, 325) on #button
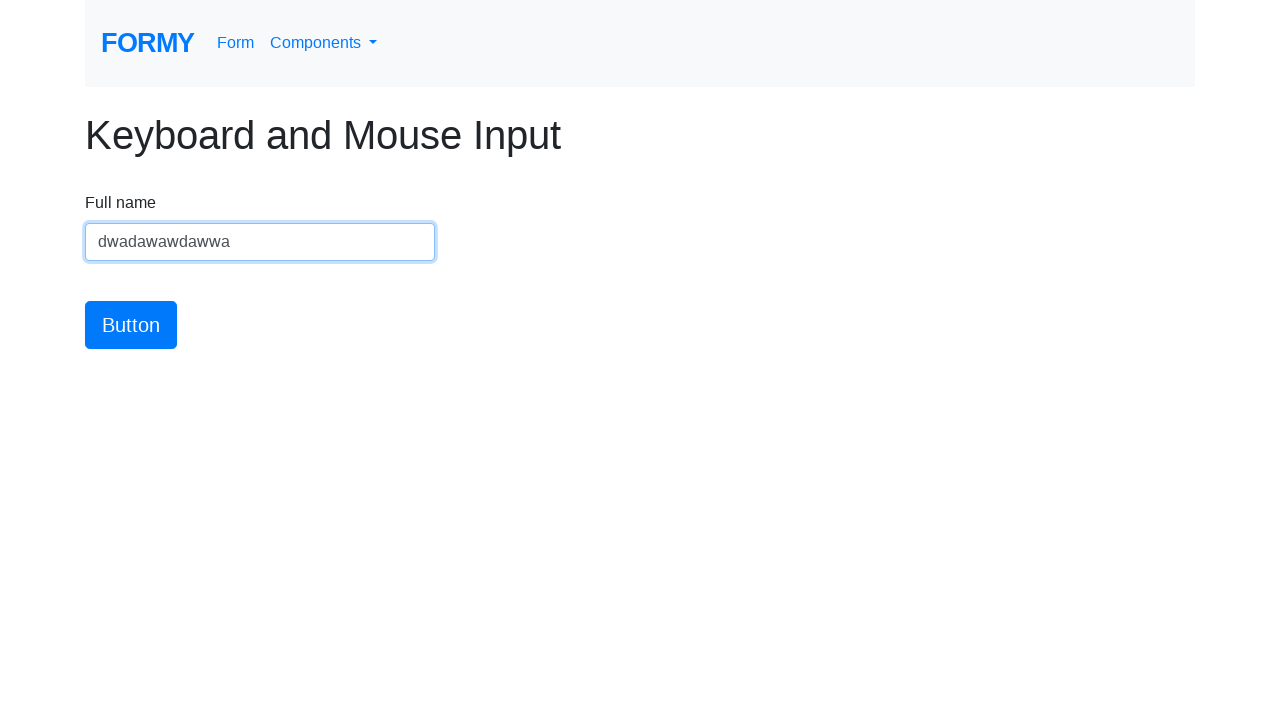

Clicked on the name input field again at (260, 242) on #name
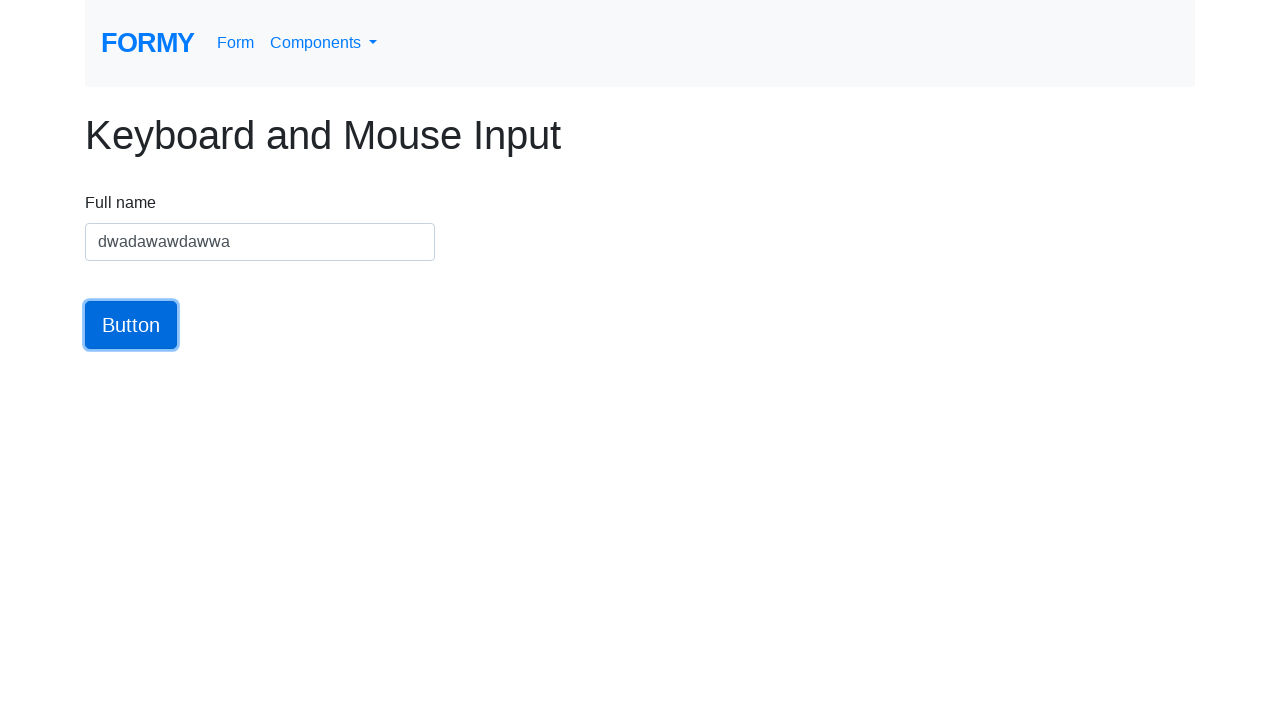

Cleared the name input field again on #name
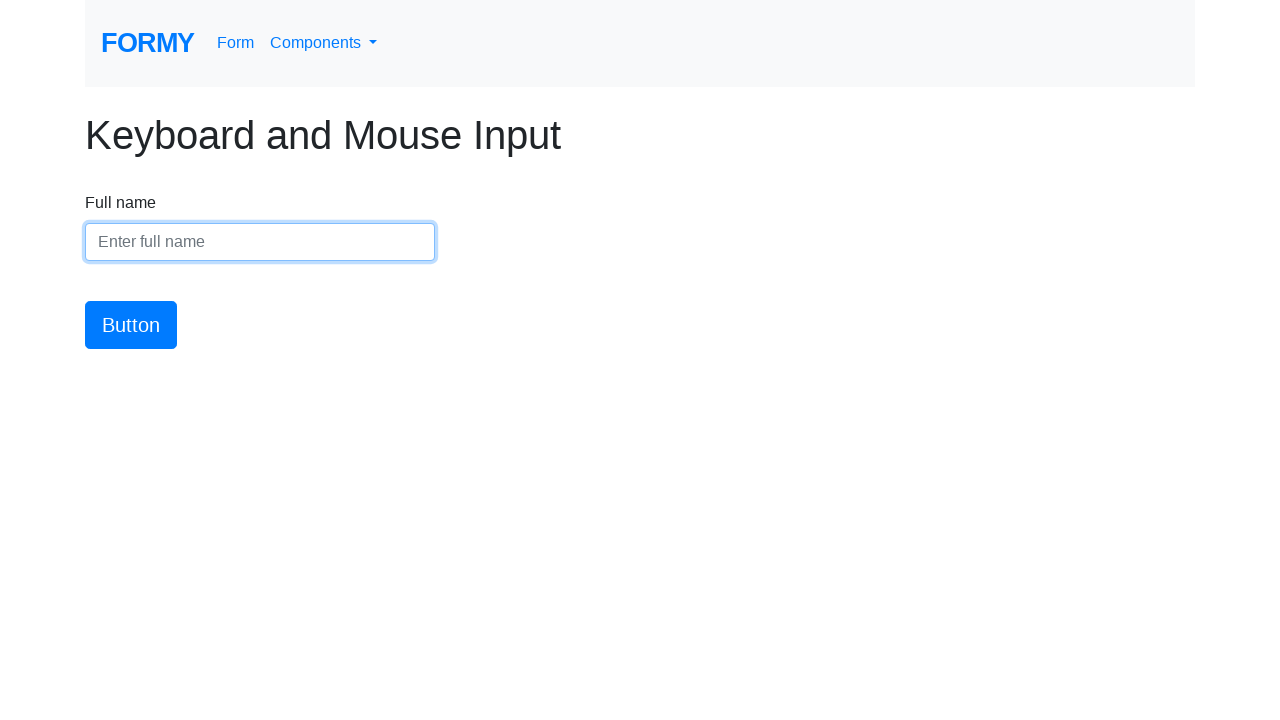

Clicked the submit button with empty input at (131, 325) on #button
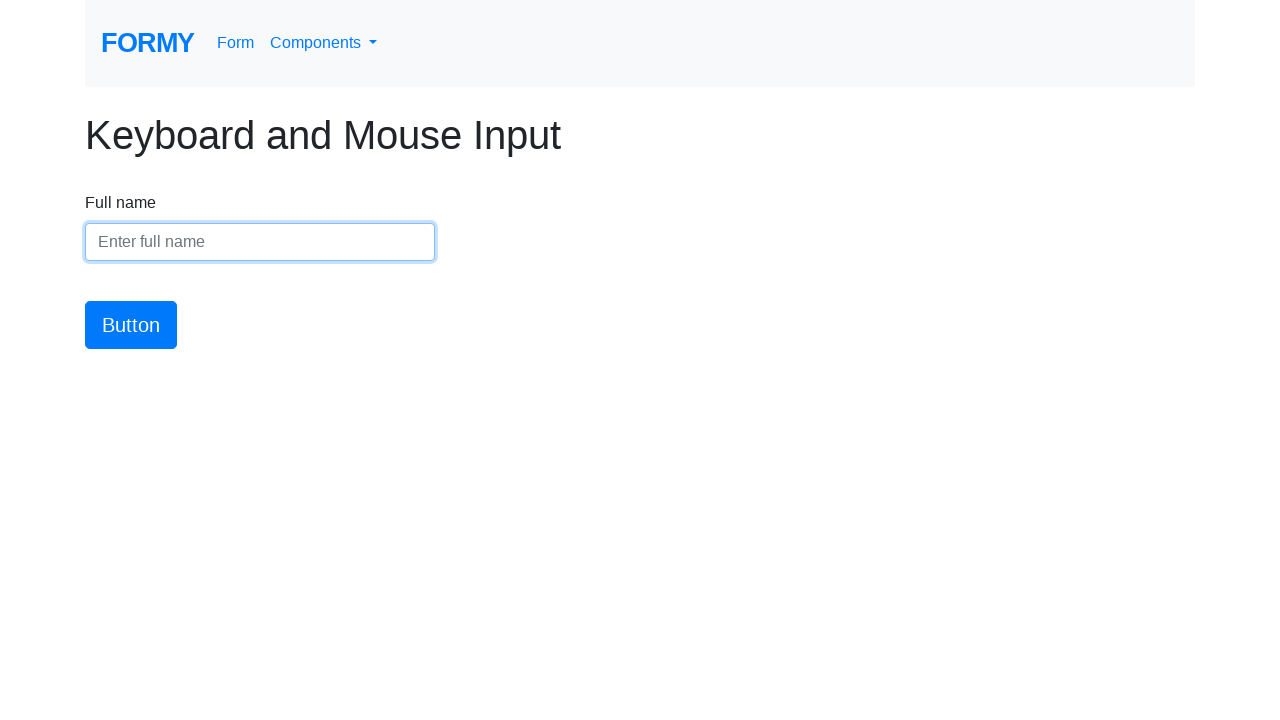

Clicked on the h1 heading element at (640, 135) on h1
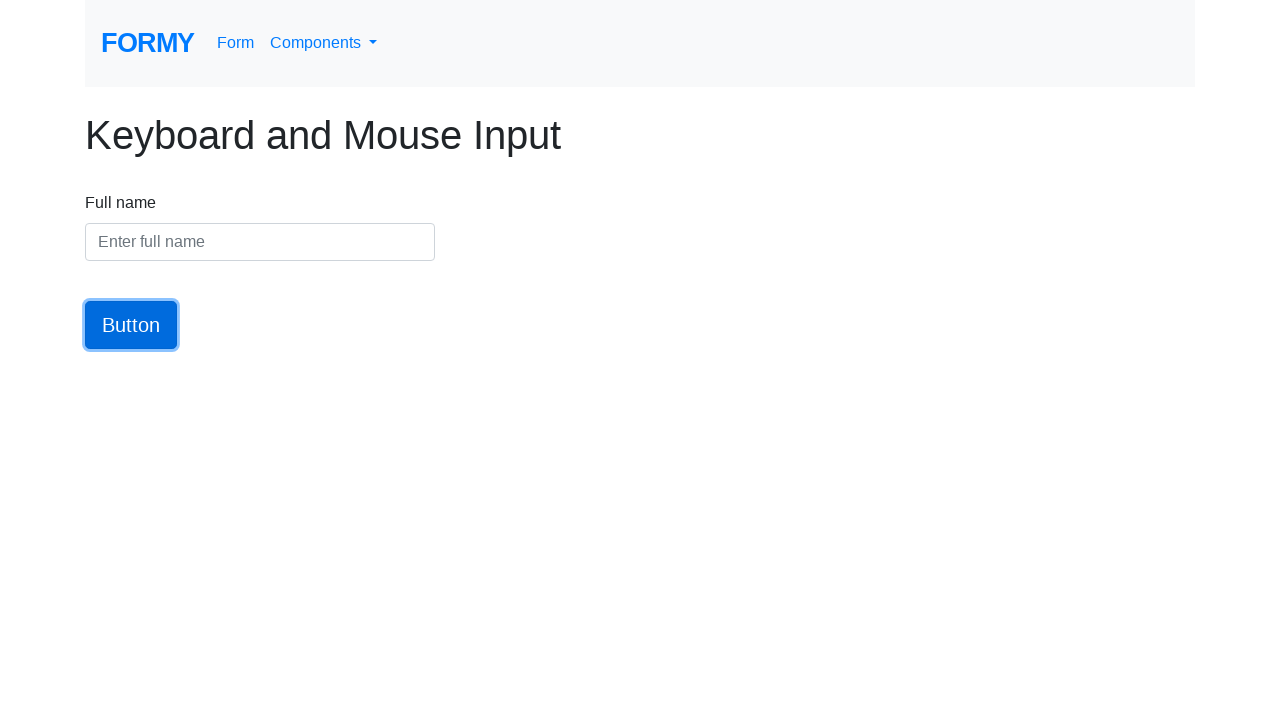

Clicked on the h1 heading element again at (640, 135) on h1
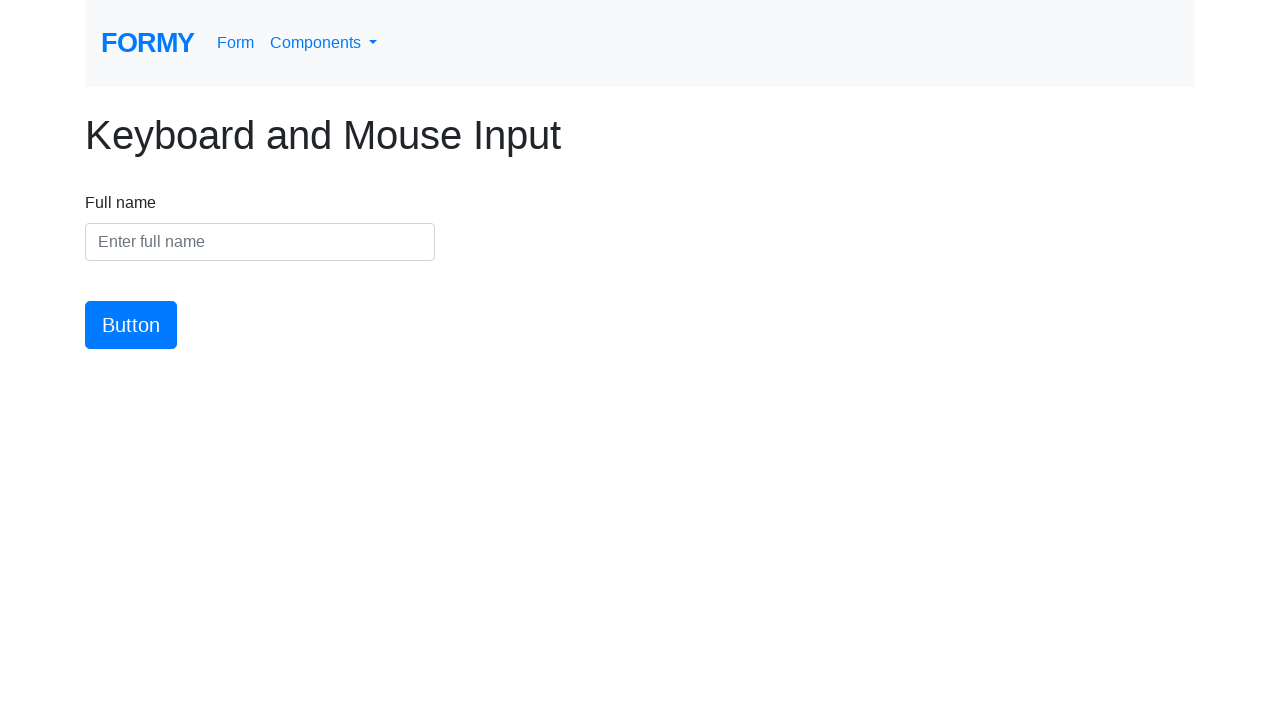

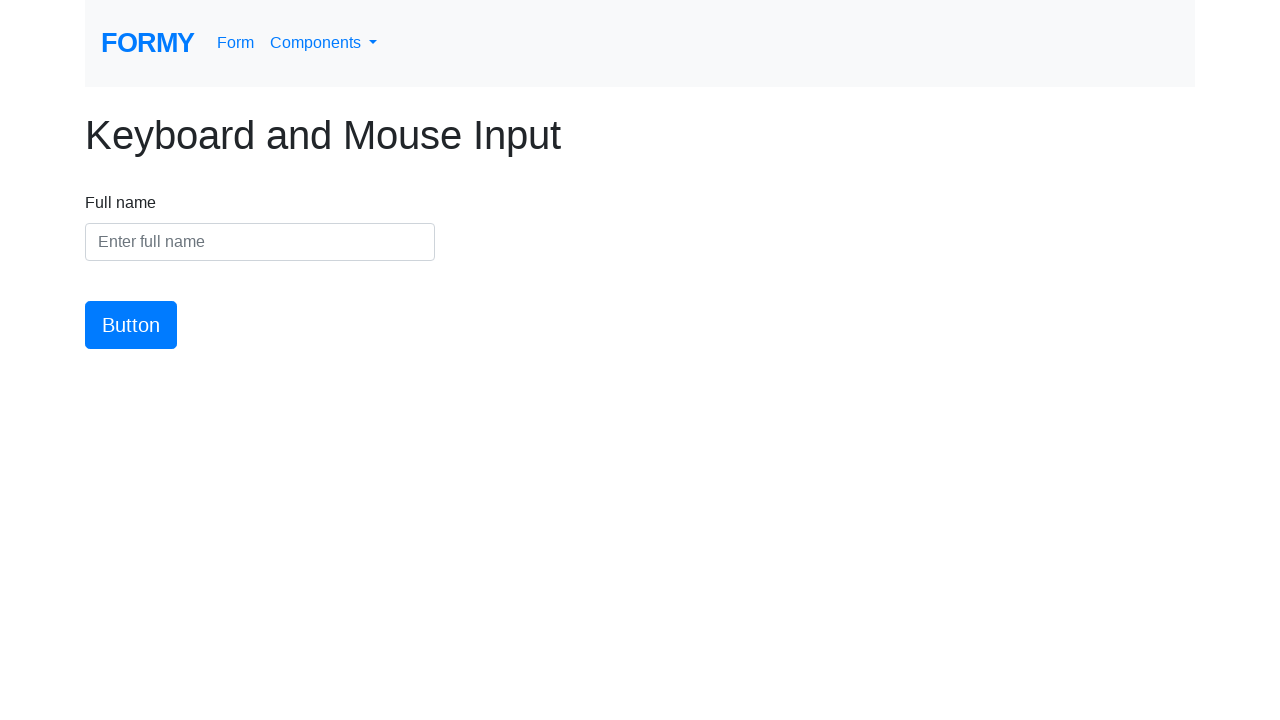